Tests a web form by filling a text input field with multiple values using keyboard tab navigation between inputs.

Starting URL: https://www.selenium.dev/selenium/web/web-form.html

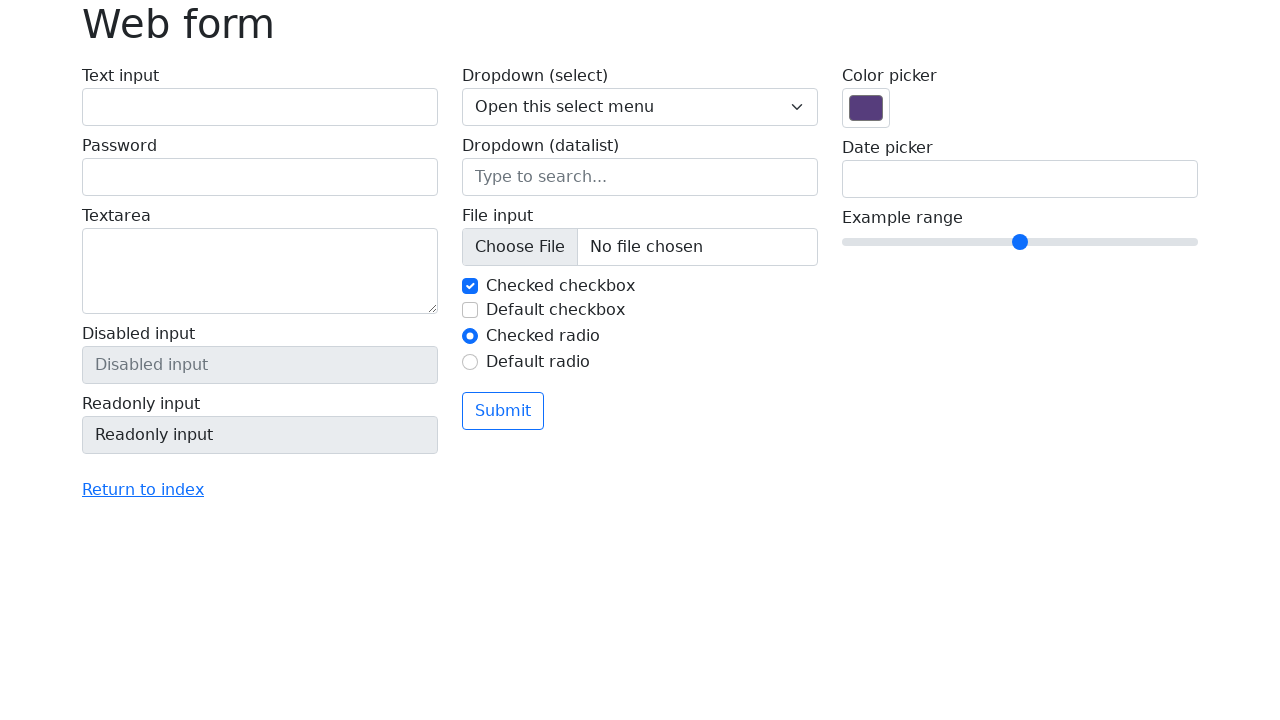

Filled text input field with 'my' on #my-text-id
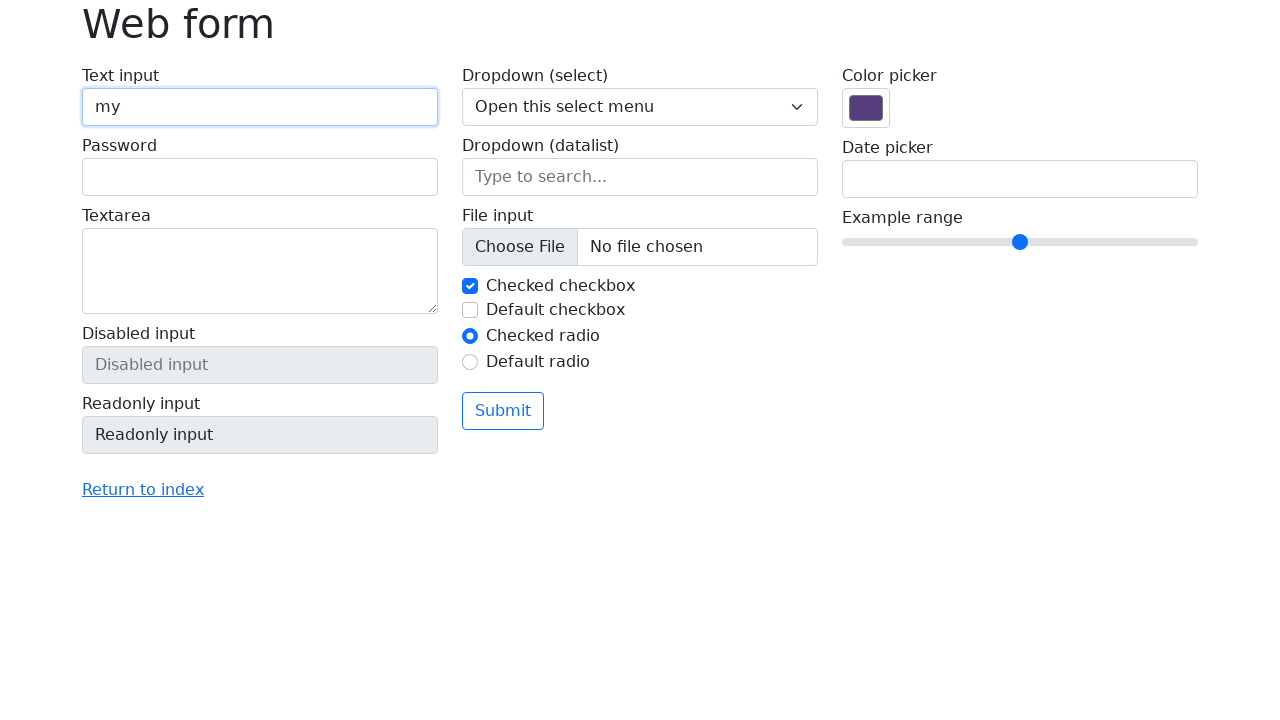

Pressed Tab to navigate to next field
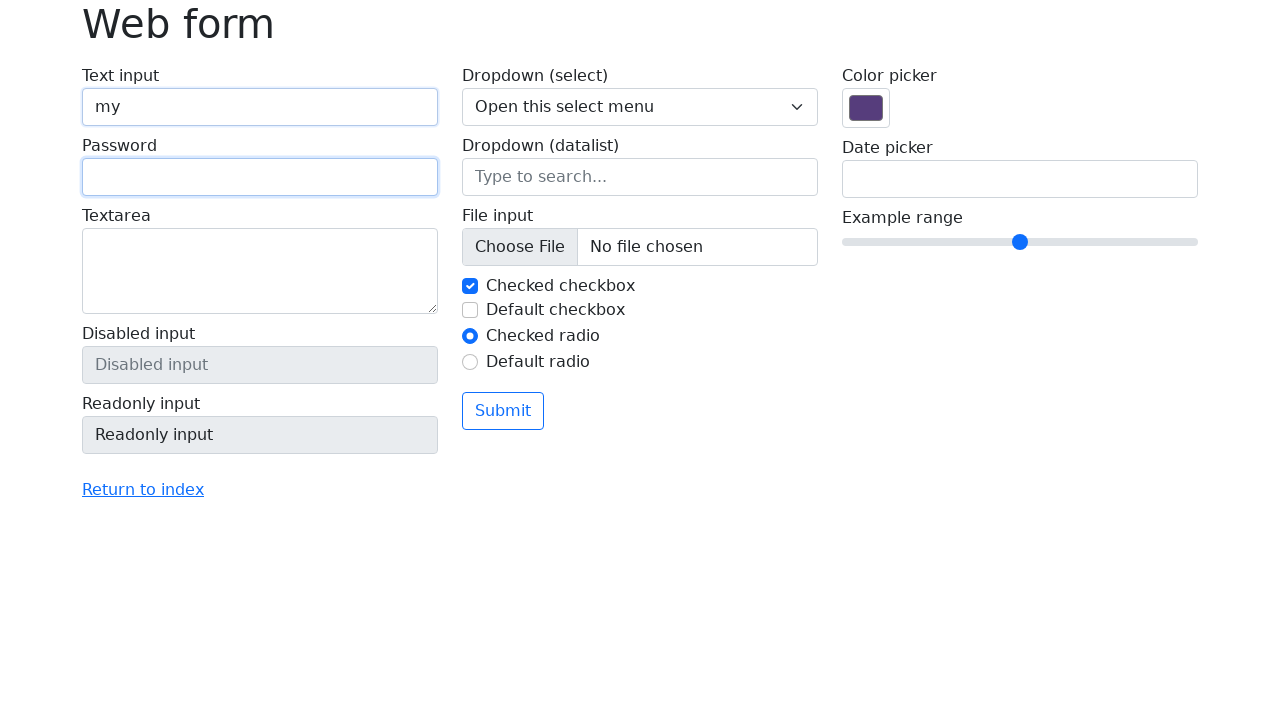

Typed 'first' in the second input field
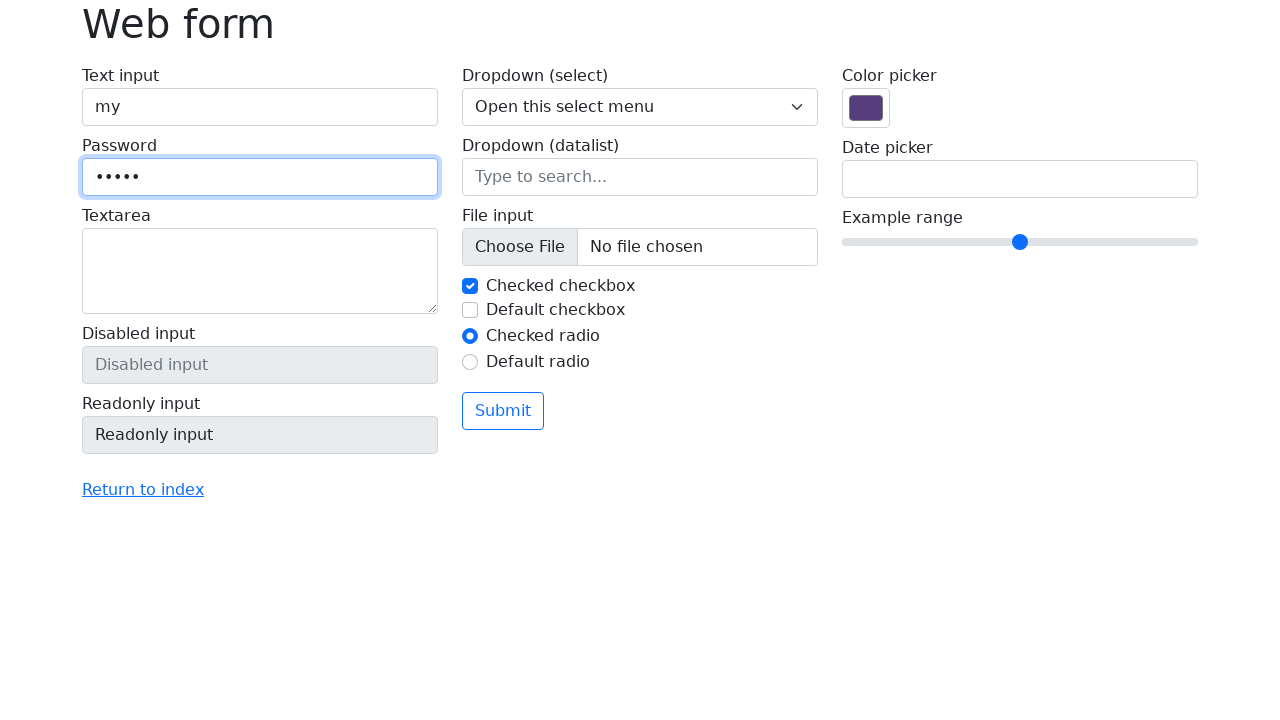

Pressed Tab to navigate to next field
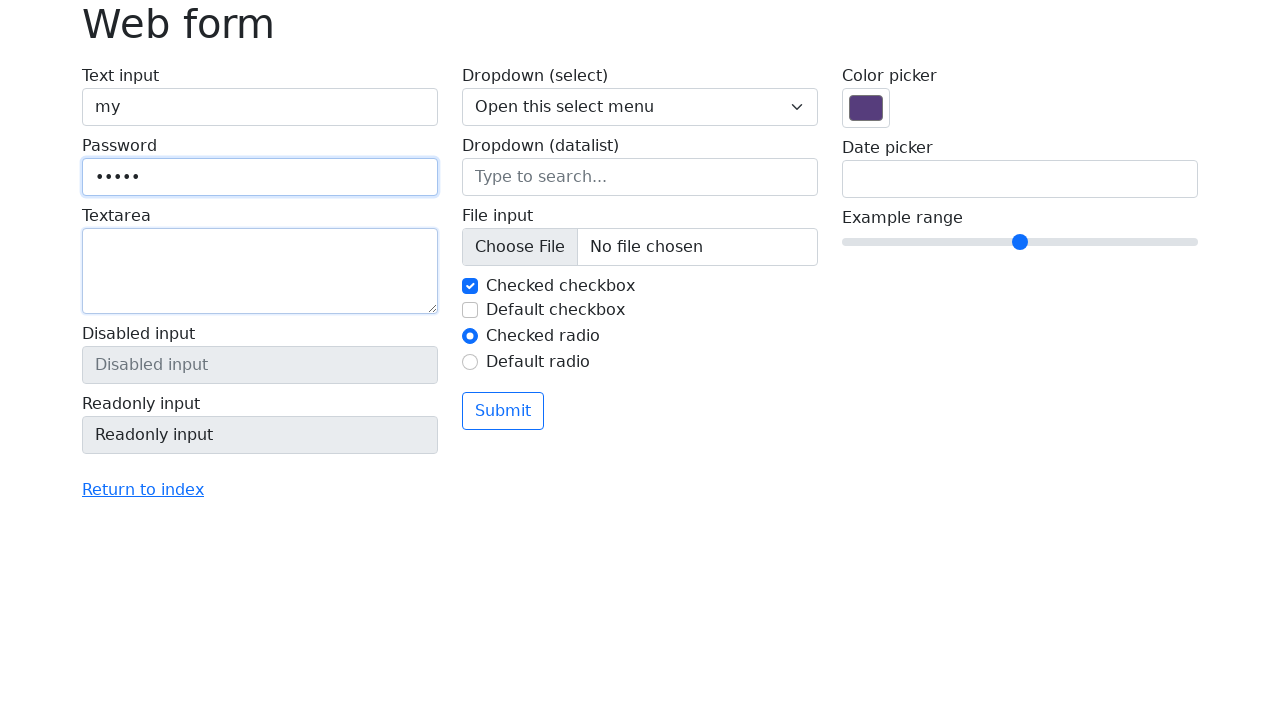

Typed 'text' in the third input field
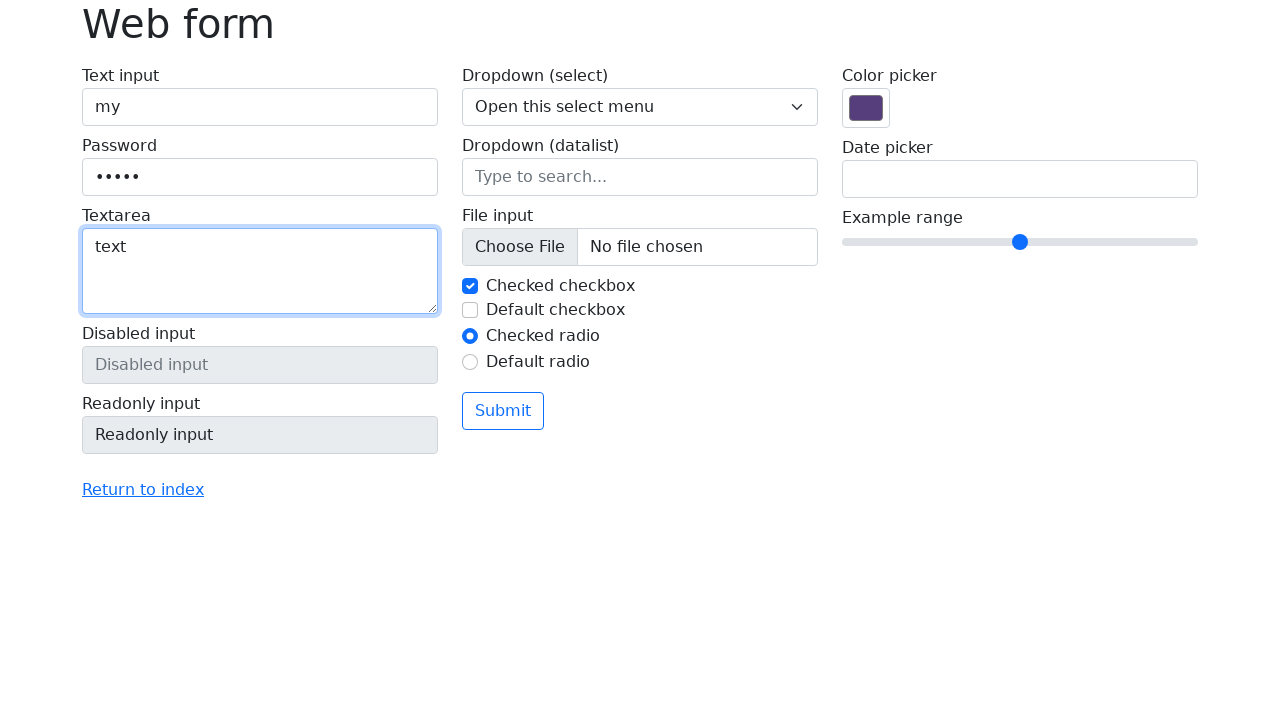

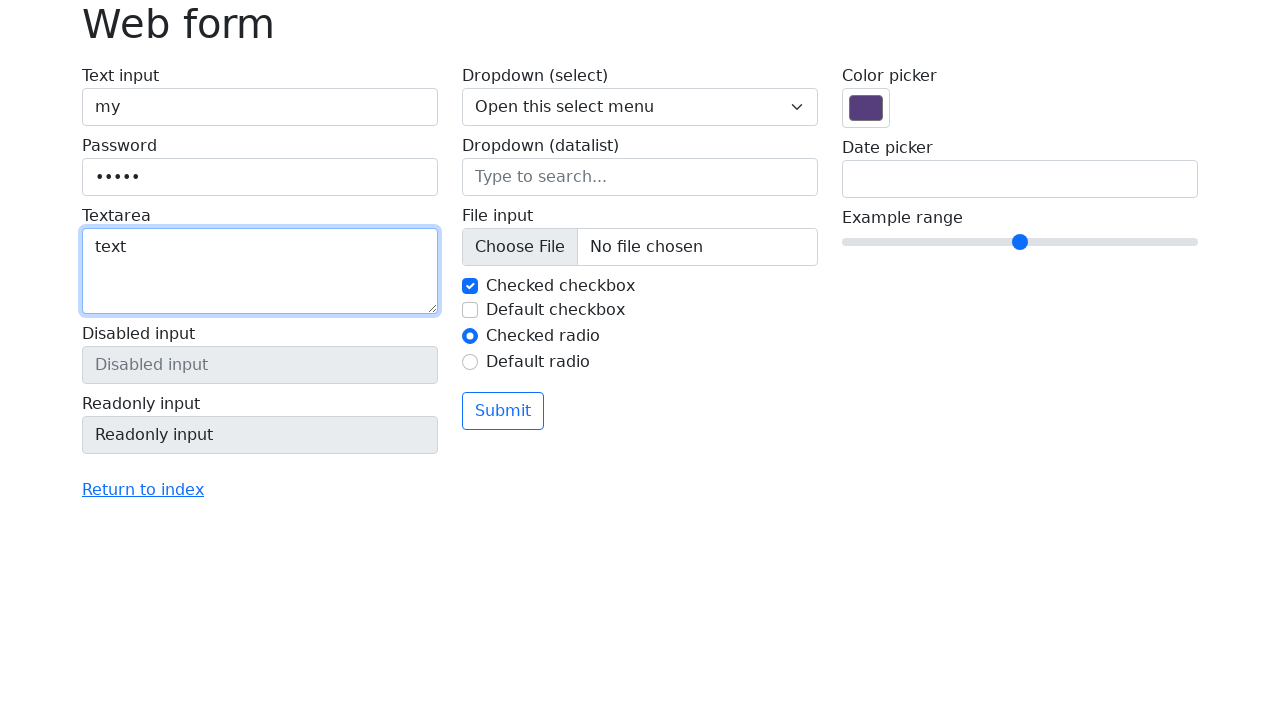